Tests renting a cat by navigating to Rent-A-Cat, entering a cat ID, and clicking Rent

Starting URL: https://cs1632.appspot.com/

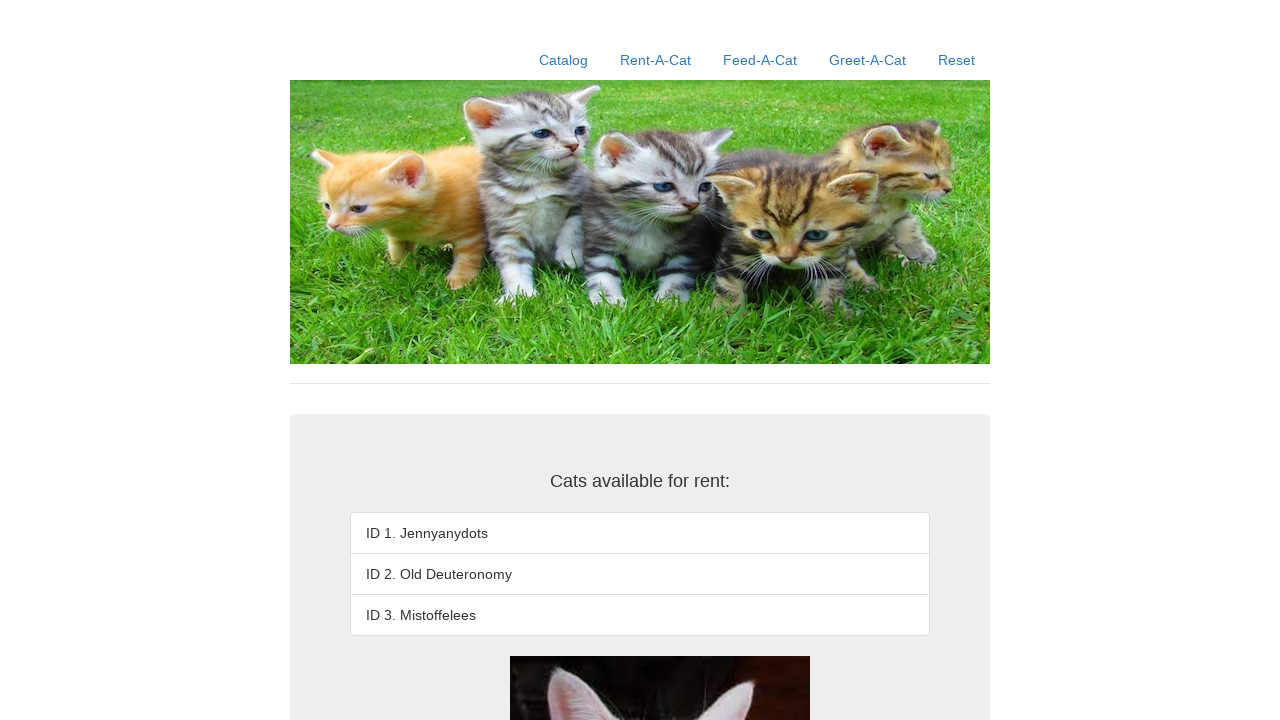

Set cookies to reset cat availability
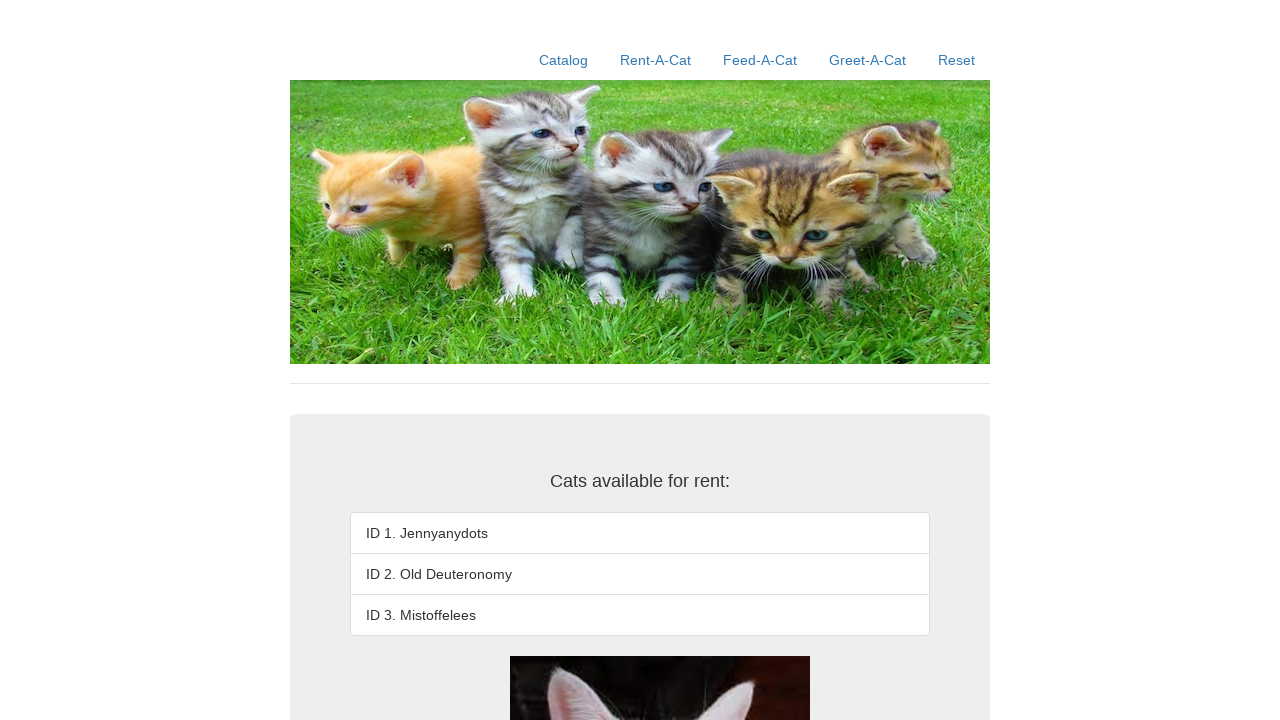

Clicked Rent-A-Cat link at (656, 60) on text=Rent-A-Cat
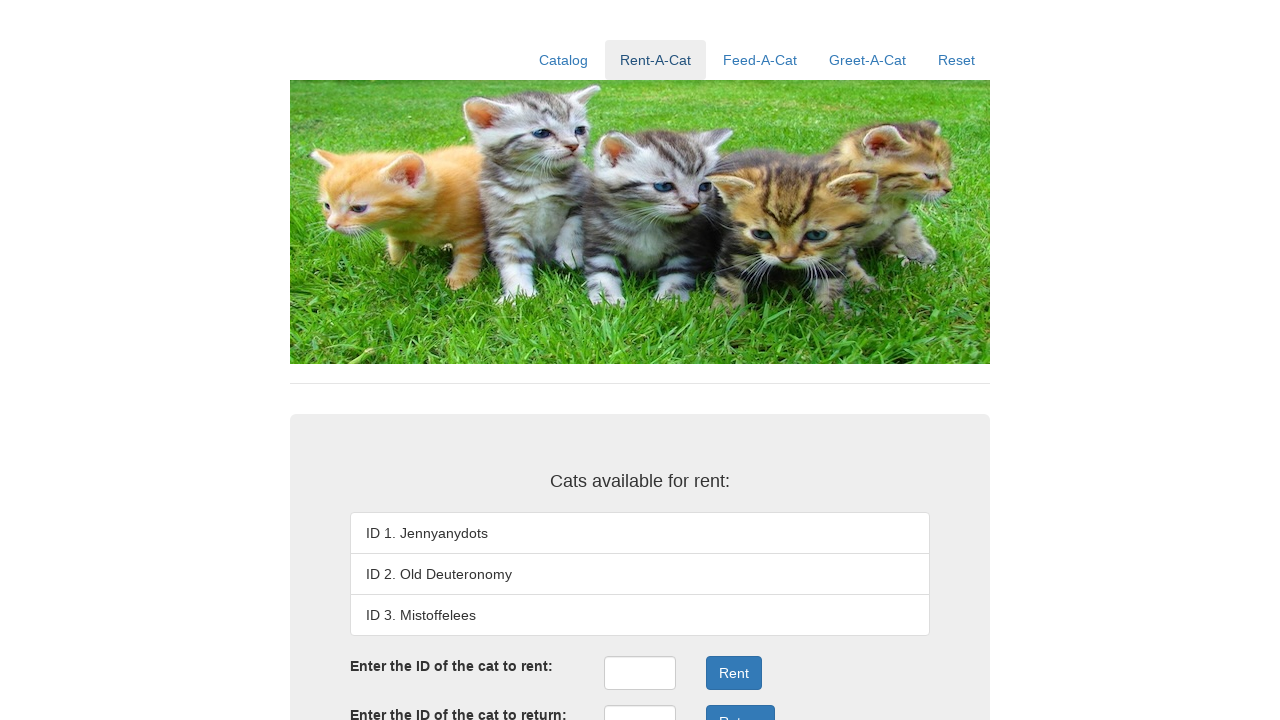

Clicked on rent ID input field at (640, 673) on #rentID
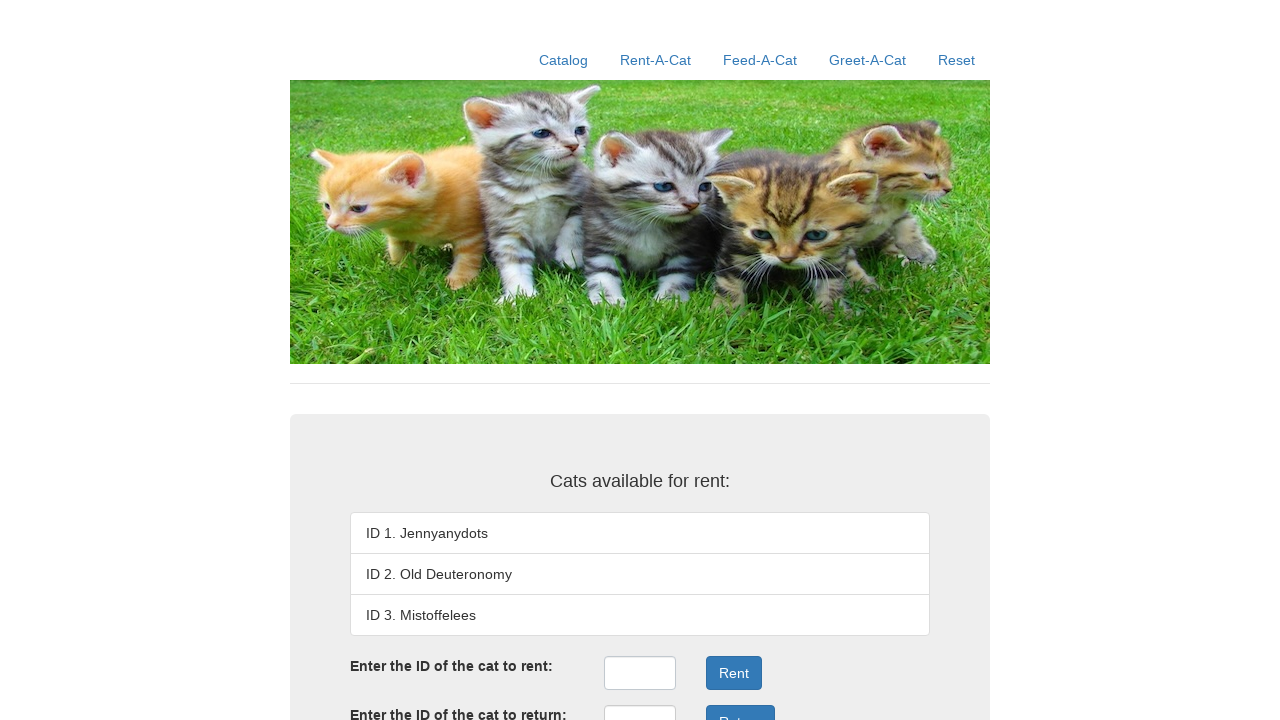

Entered cat ID '1' into rent ID field on #rentID
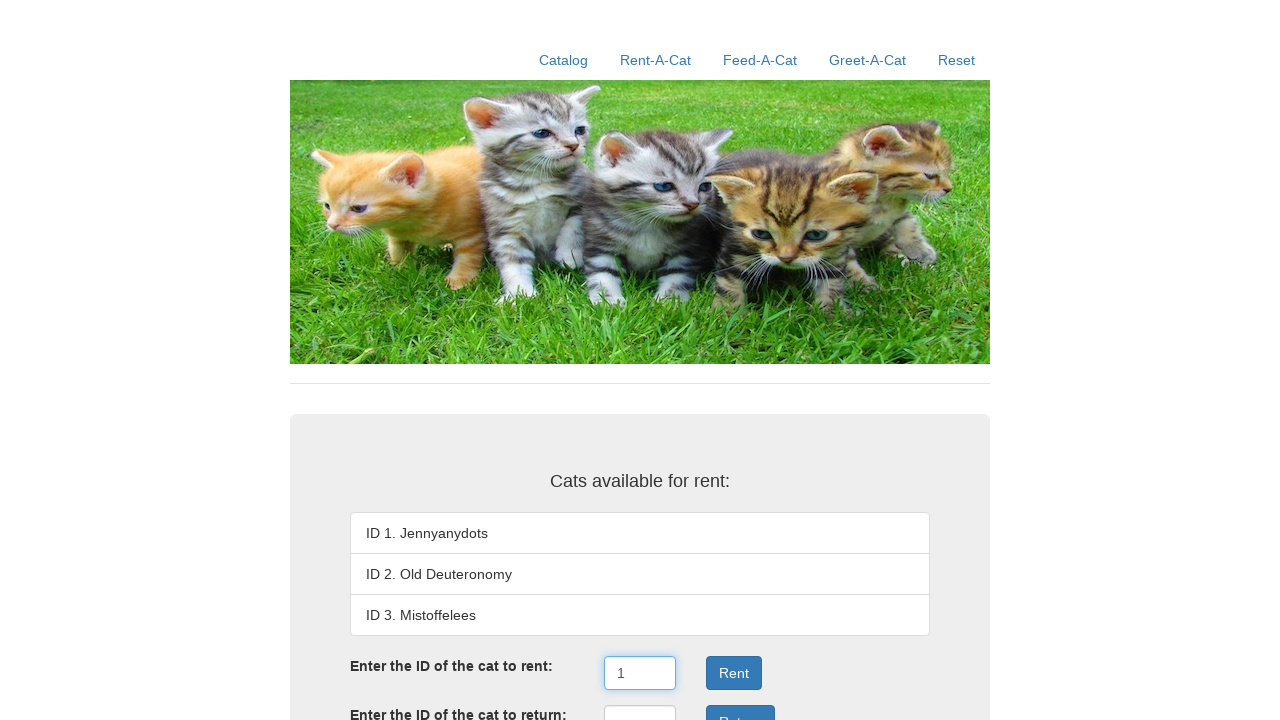

Clicked Rent button to submit rental request at (734, 673) on .form-group:nth-child(3) .btn
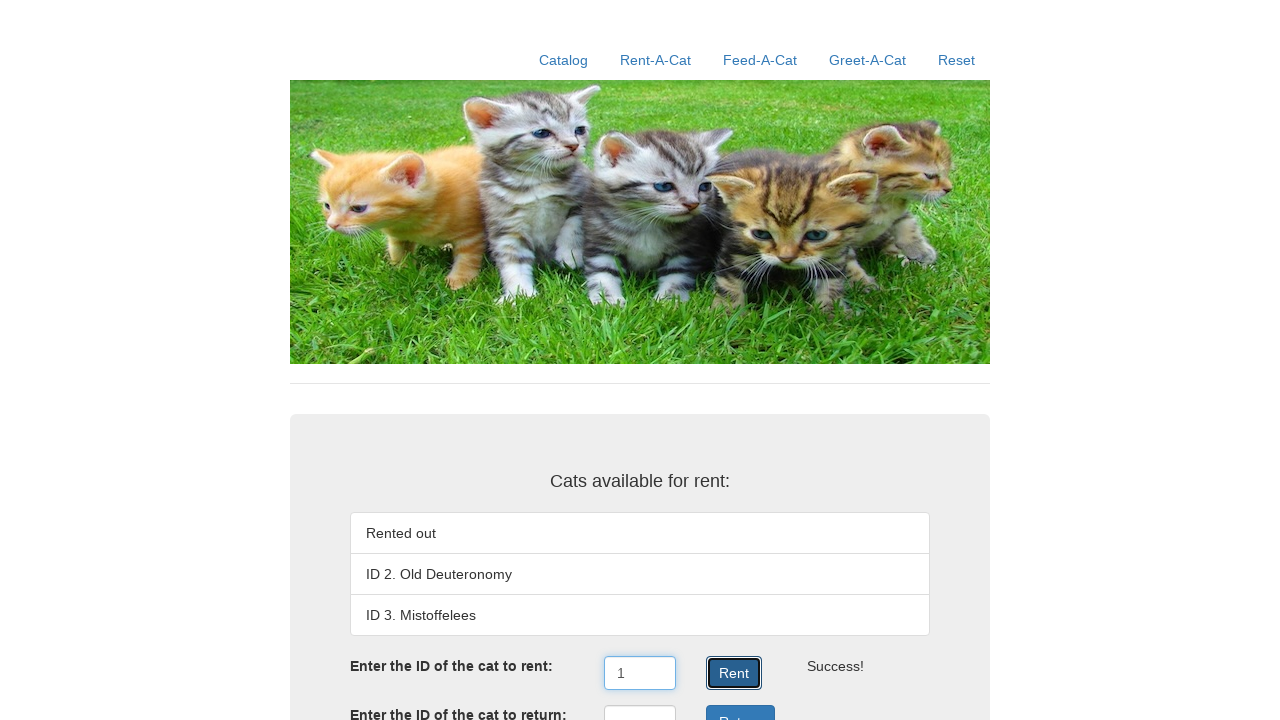

Rental result loaded
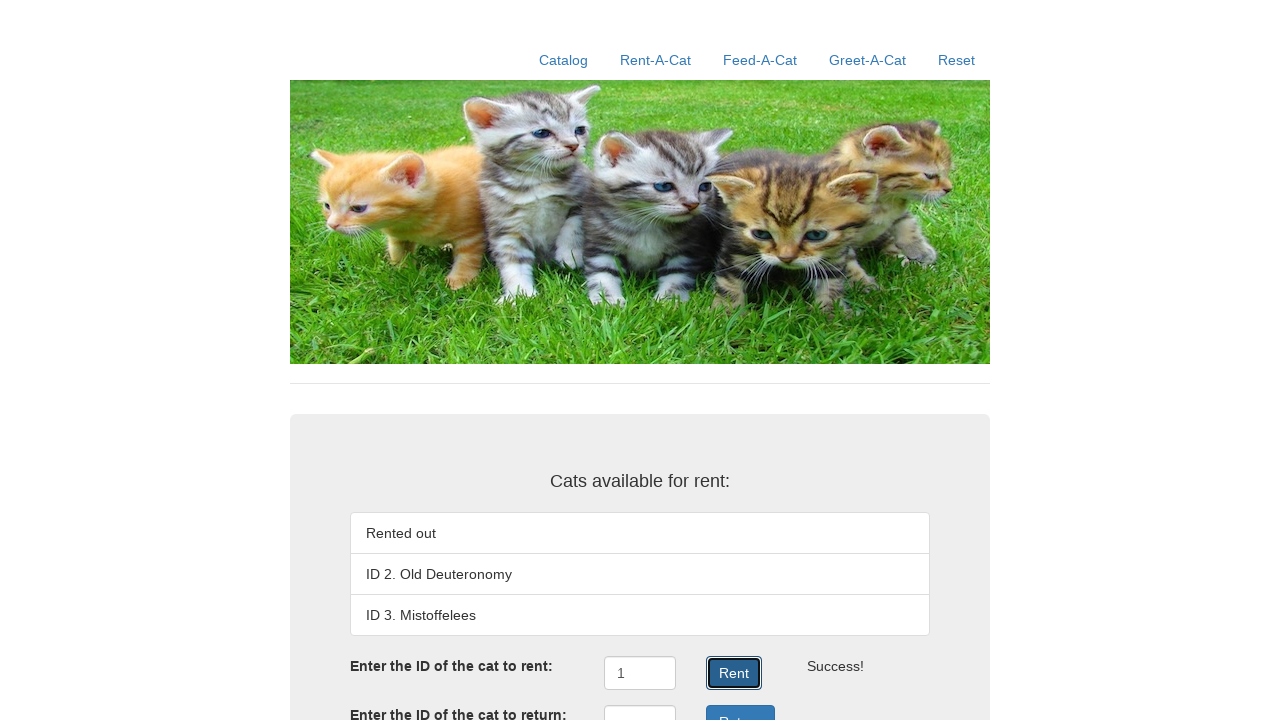

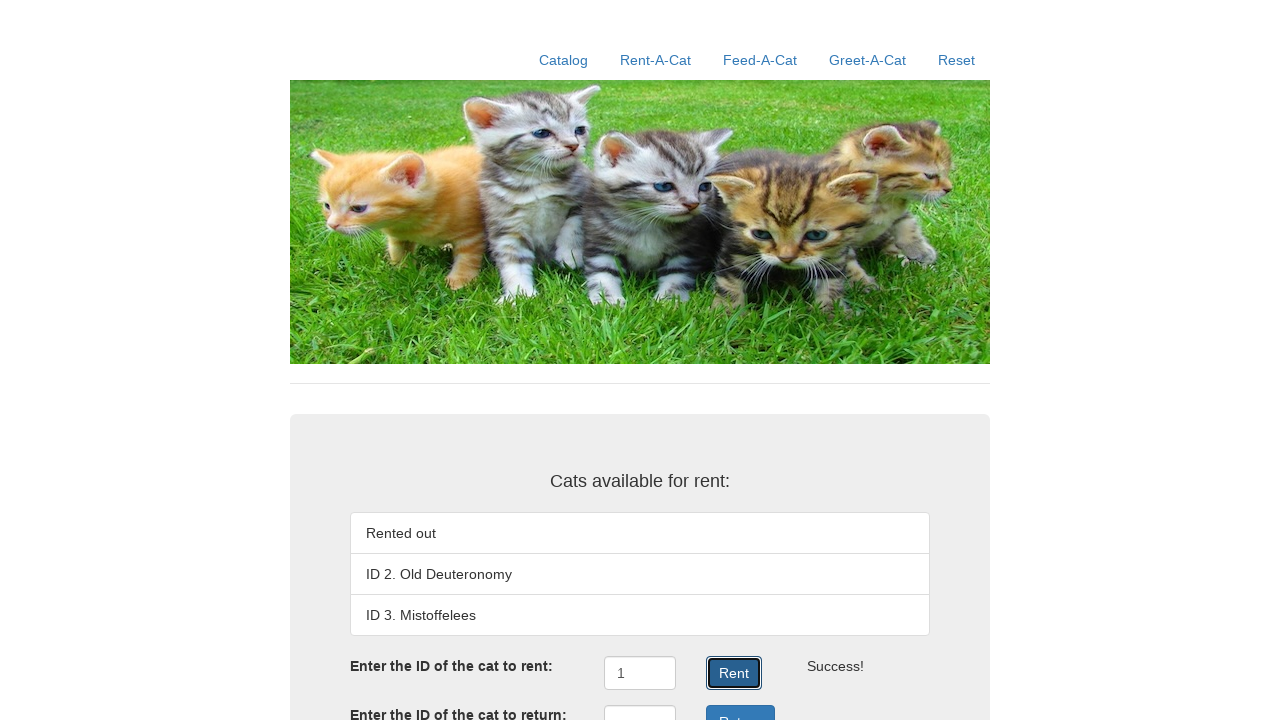